Tests keyboard interaction by performing a Ctrl+End key combination to scroll to the bottom of a practice automation page.

Starting URL: https://rahulshettyacademy.com/AutomationPractice/

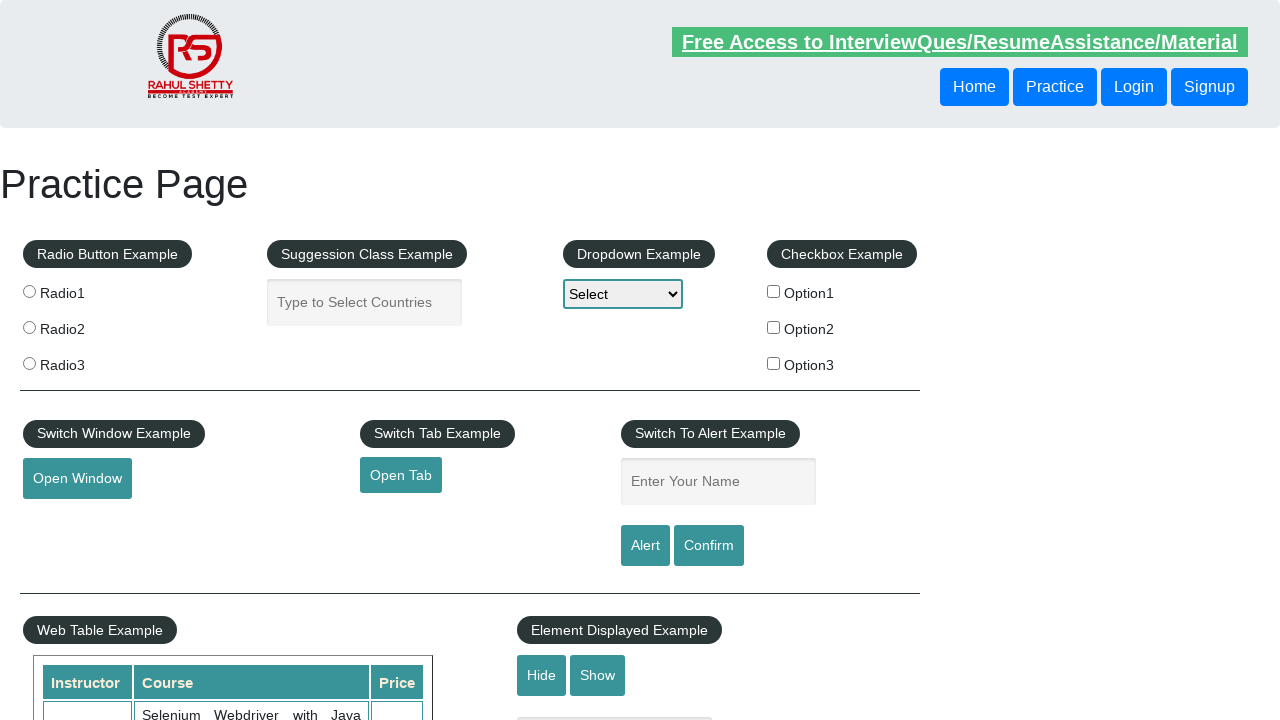

Pressed Ctrl+End to scroll to bottom of practice automation page
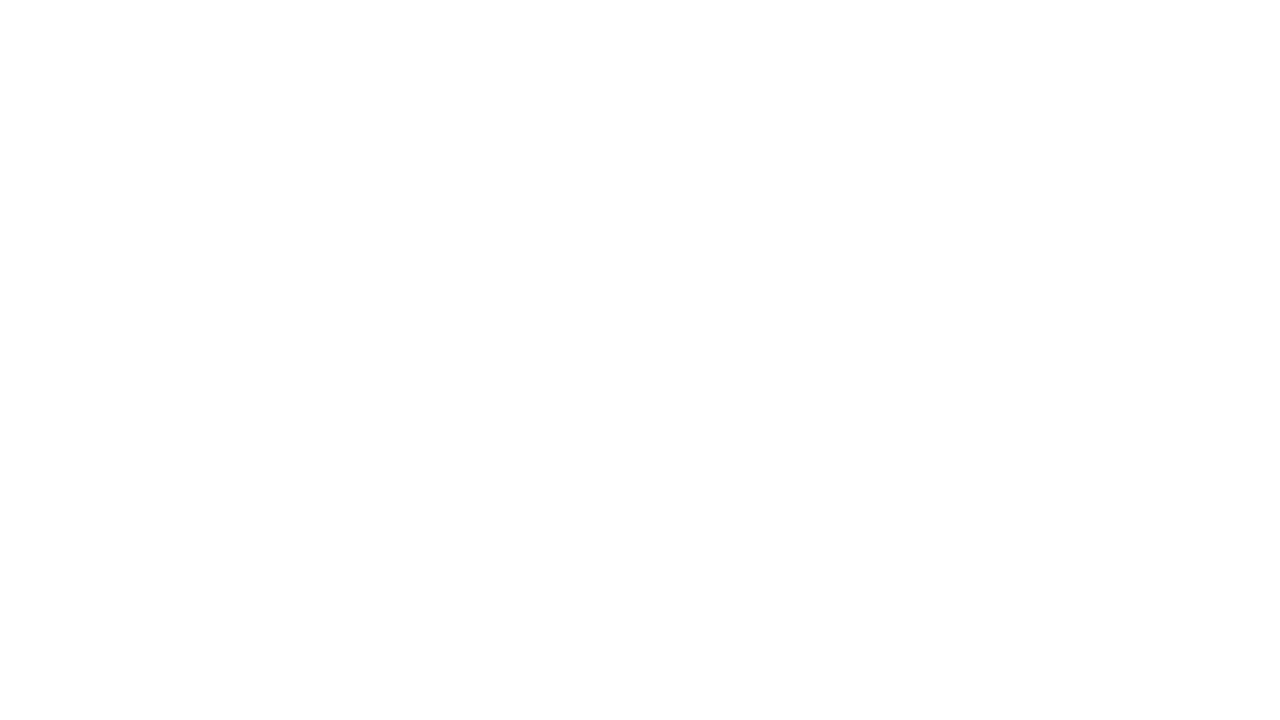

Waited 500ms for scroll to complete
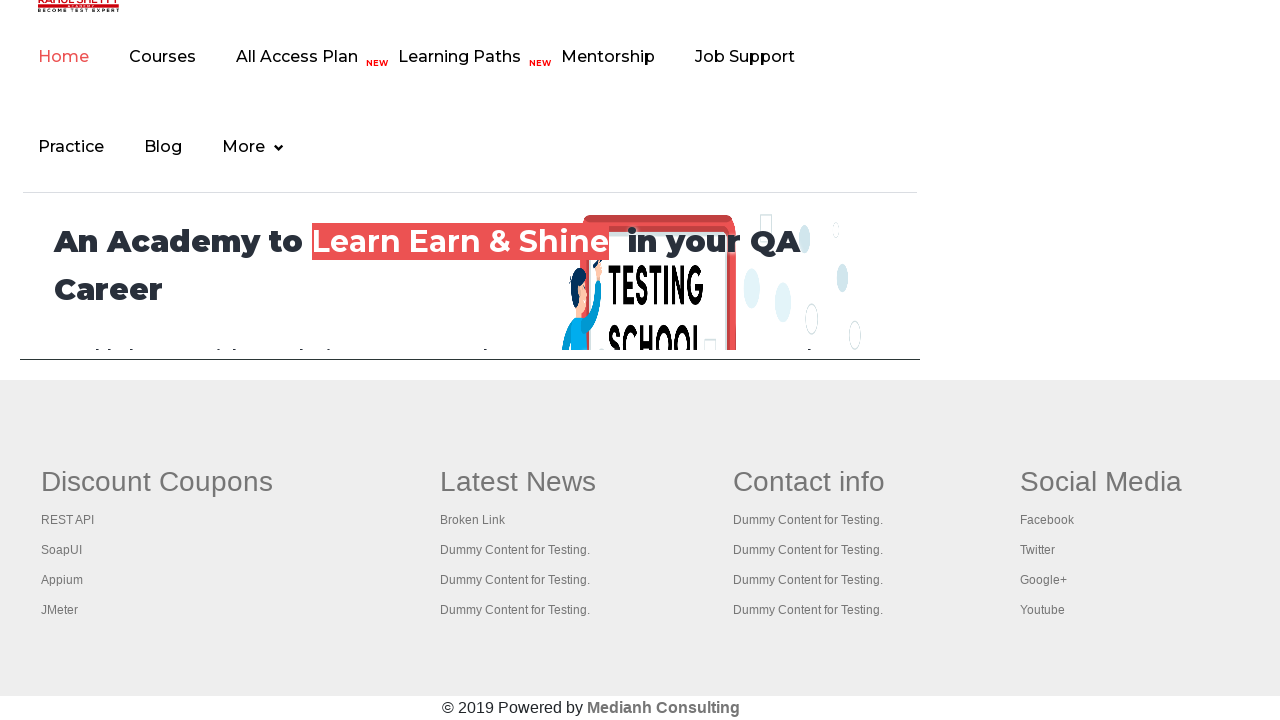

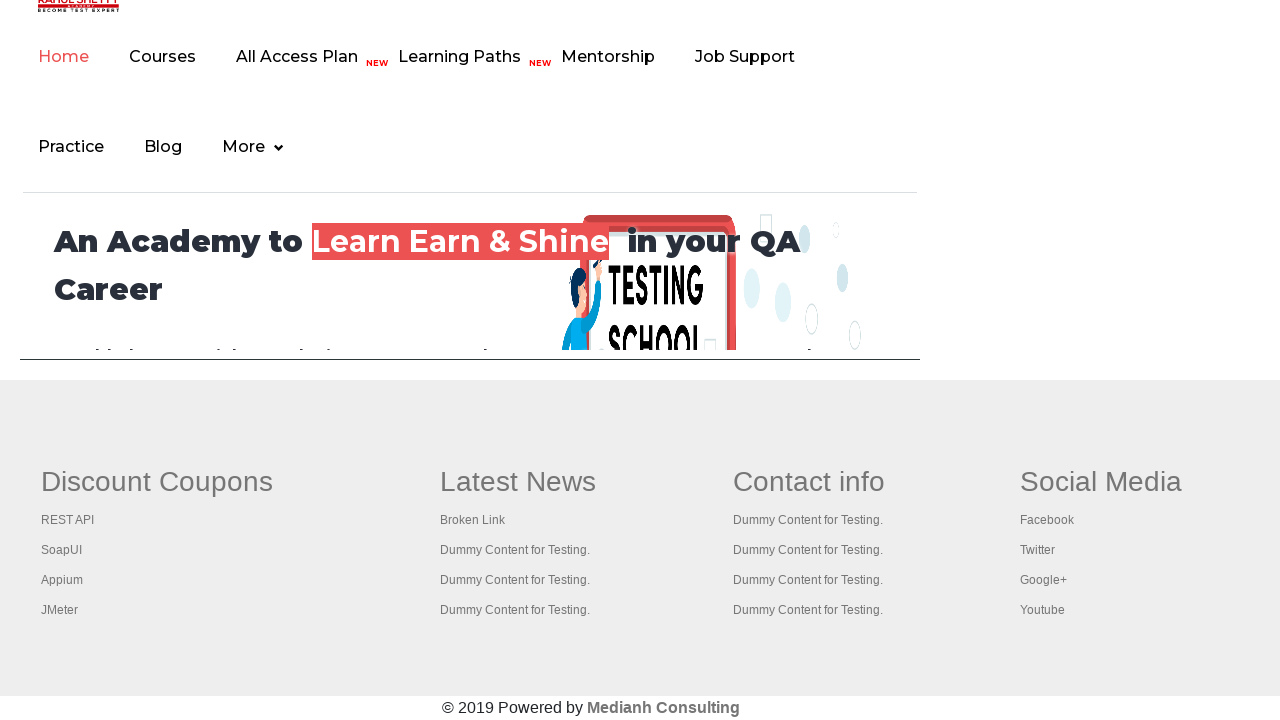